Tests that the currently applied filter is highlighted in the UI

Starting URL: https://demo.playwright.dev/todomvc

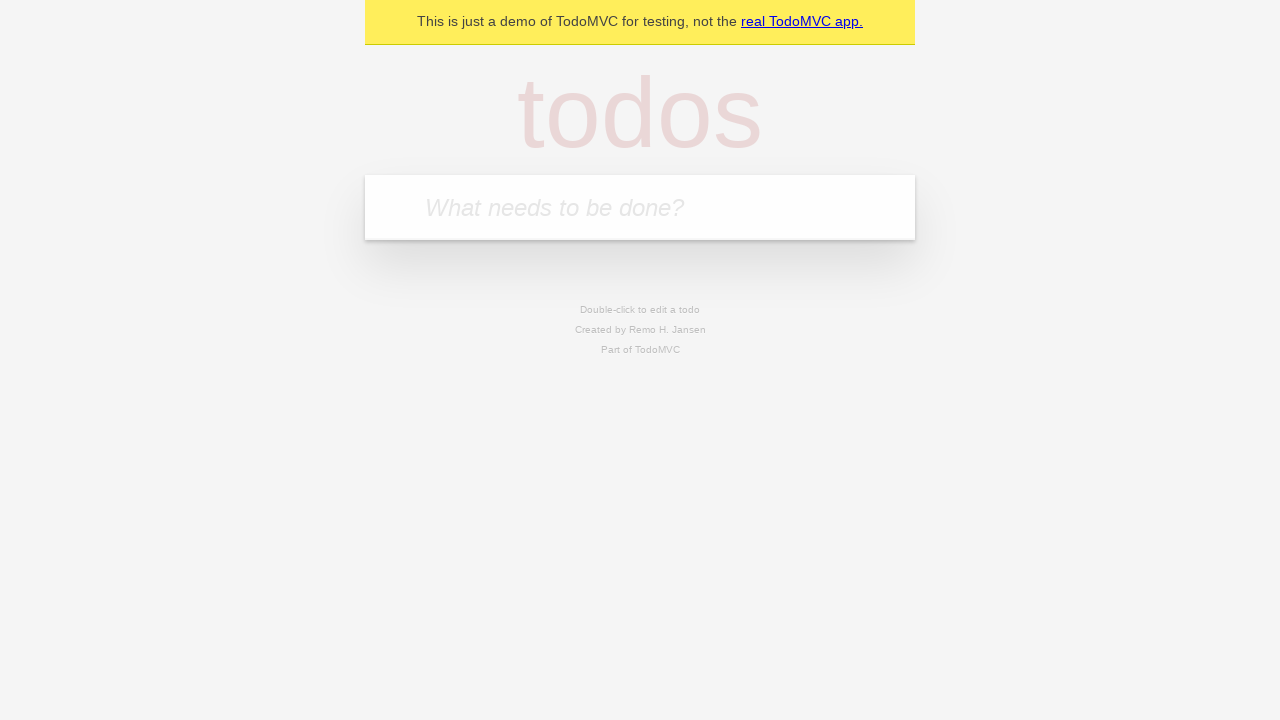

Filled todo input with 'buy some cheese' on internal:attr=[placeholder="What needs to be done?"i]
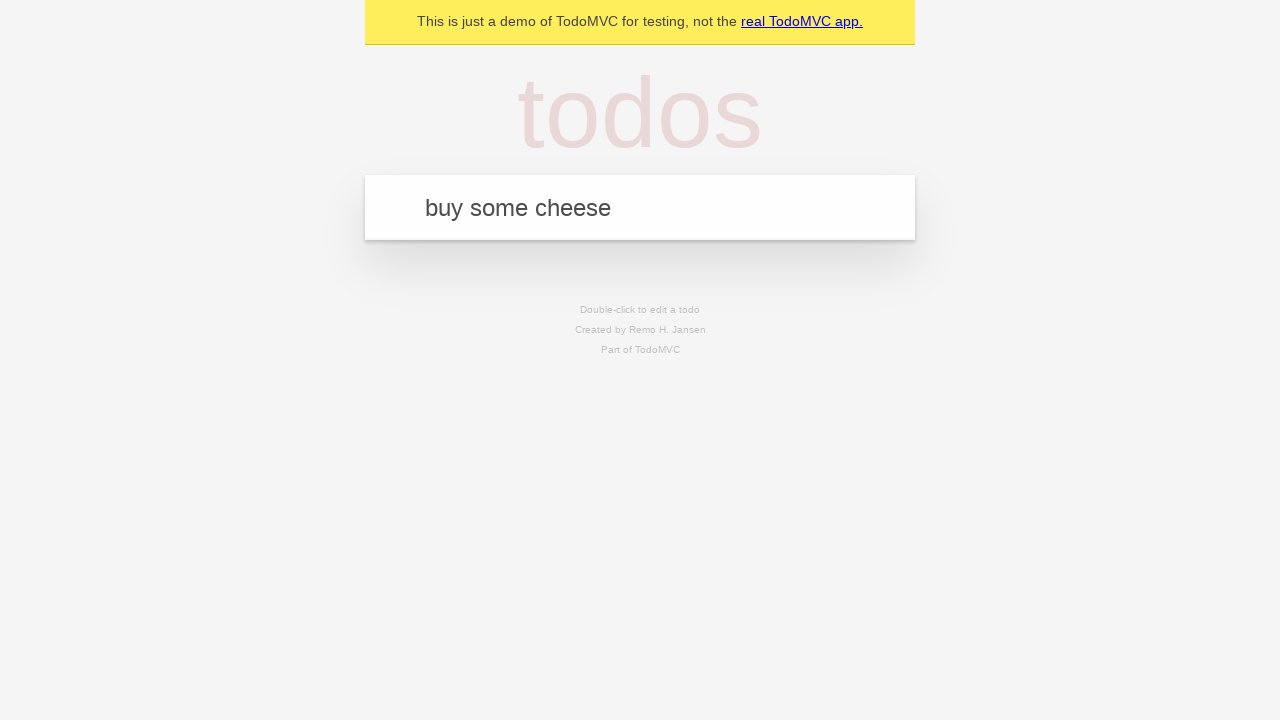

Pressed Enter to create todo 'buy some cheese' on internal:attr=[placeholder="What needs to be done?"i]
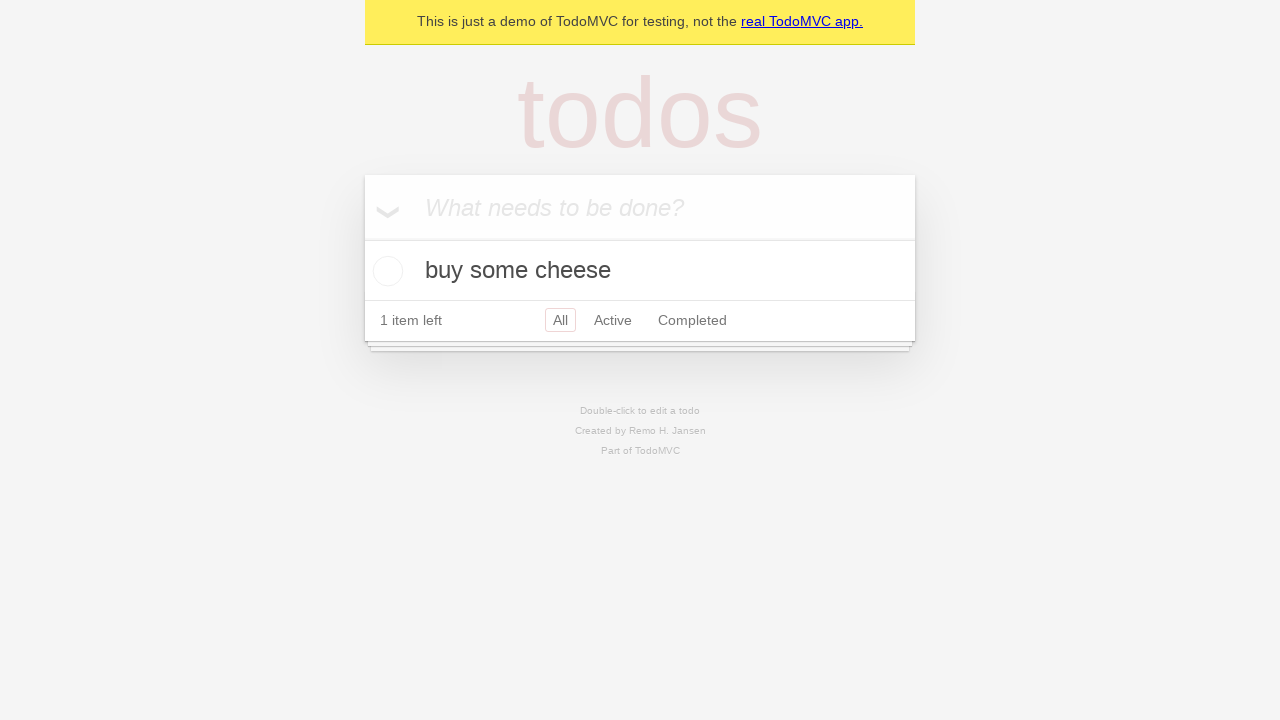

Filled todo input with 'feed the cat' on internal:attr=[placeholder="What needs to be done?"i]
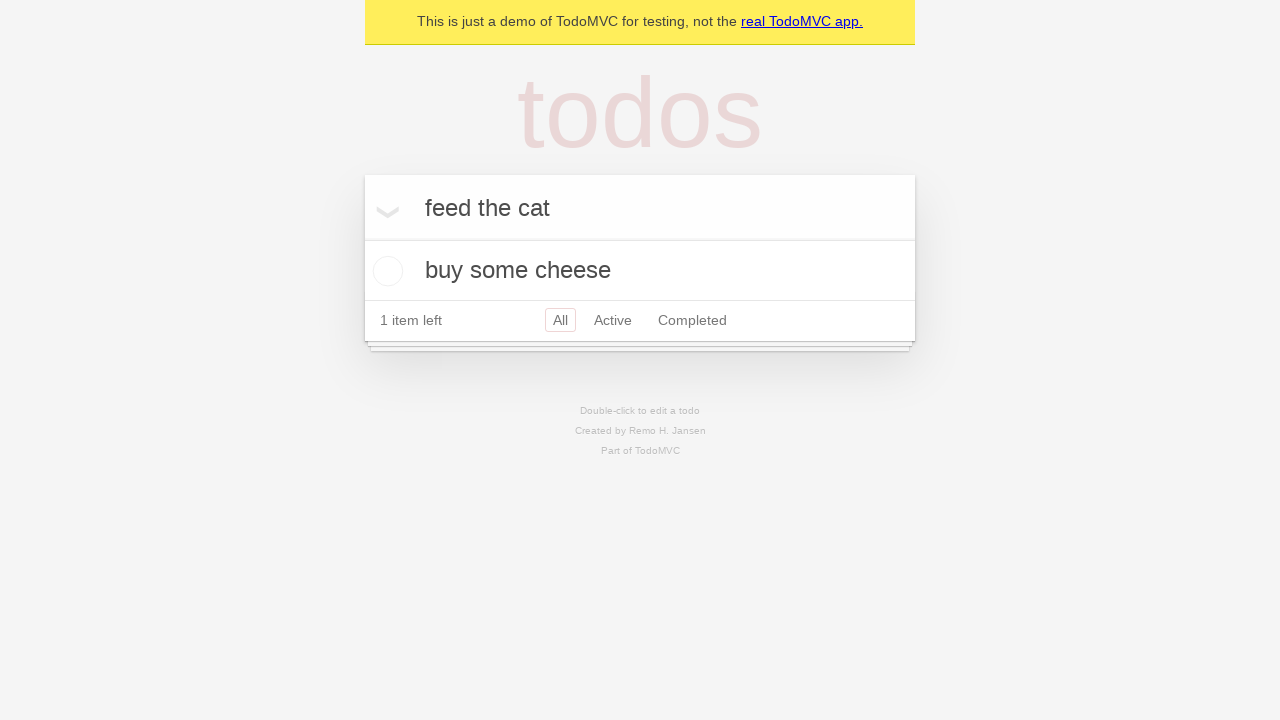

Pressed Enter to create todo 'feed the cat' on internal:attr=[placeholder="What needs to be done?"i]
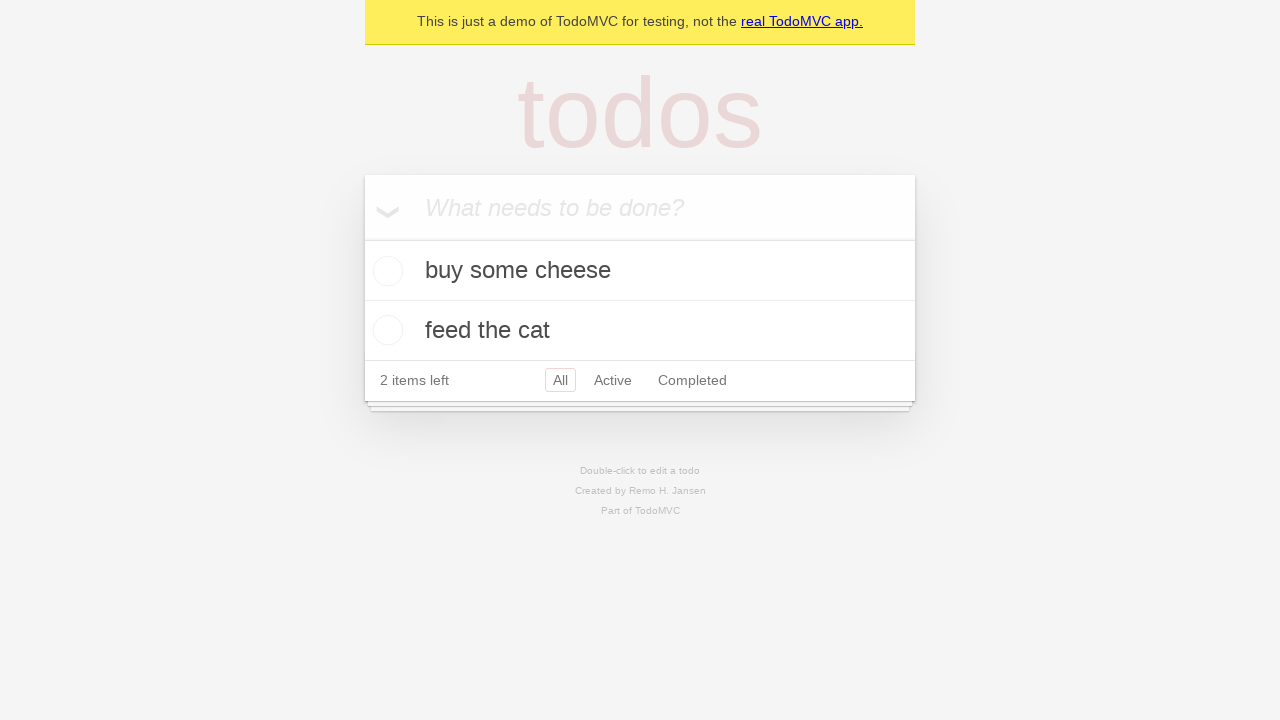

Filled todo input with 'book a doctors appointment' on internal:attr=[placeholder="What needs to be done?"i]
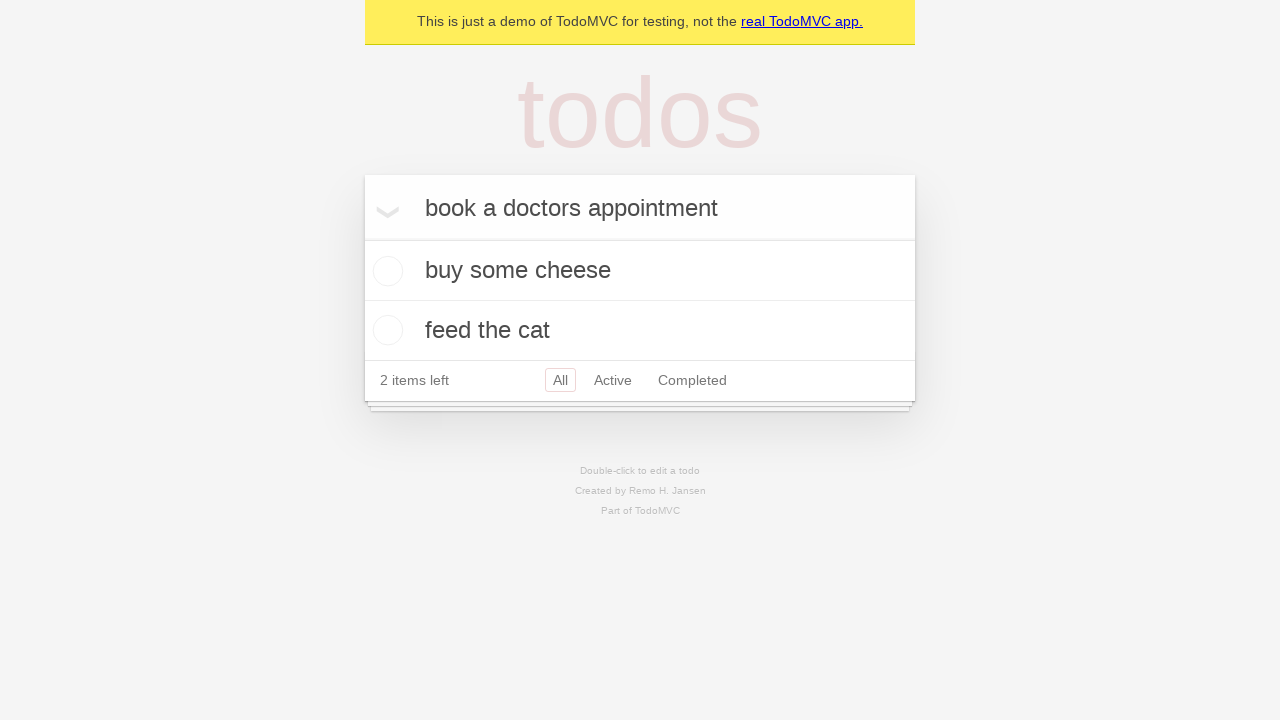

Pressed Enter to create todo 'book a doctors appointment' on internal:attr=[placeholder="What needs to be done?"i]
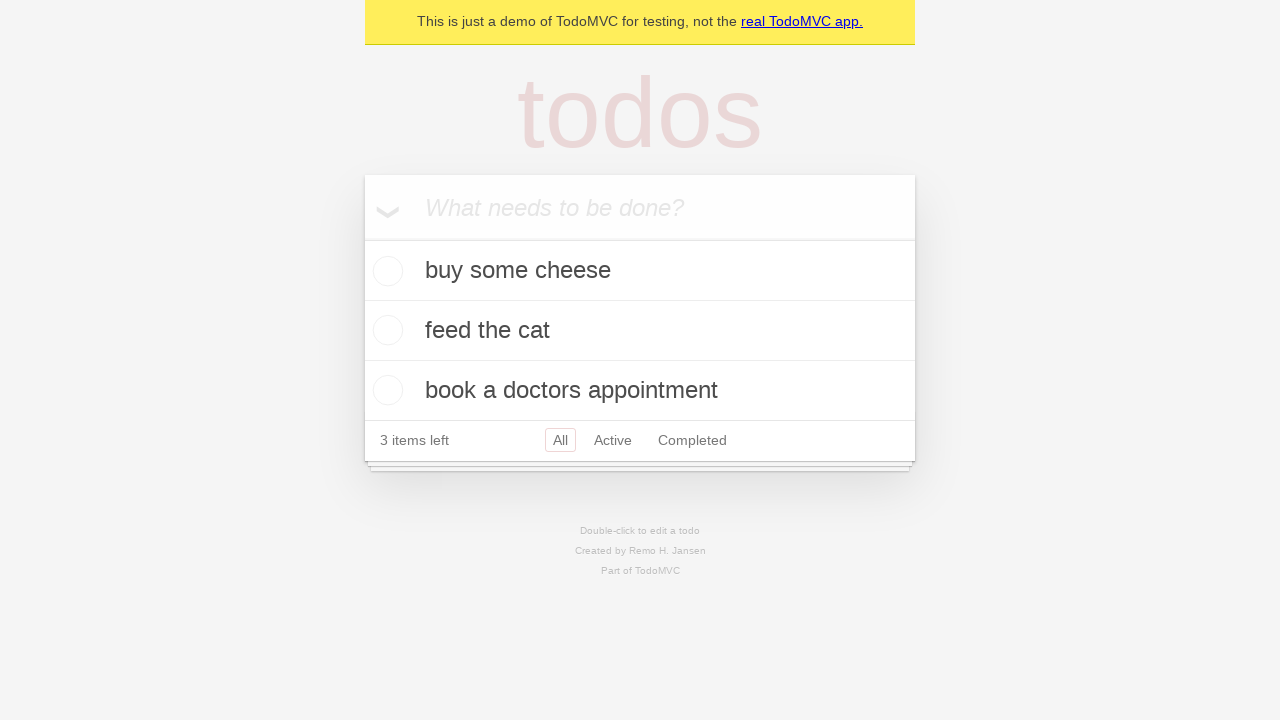

Clicked Active filter link at (613, 440) on internal:role=link[name="Active"i]
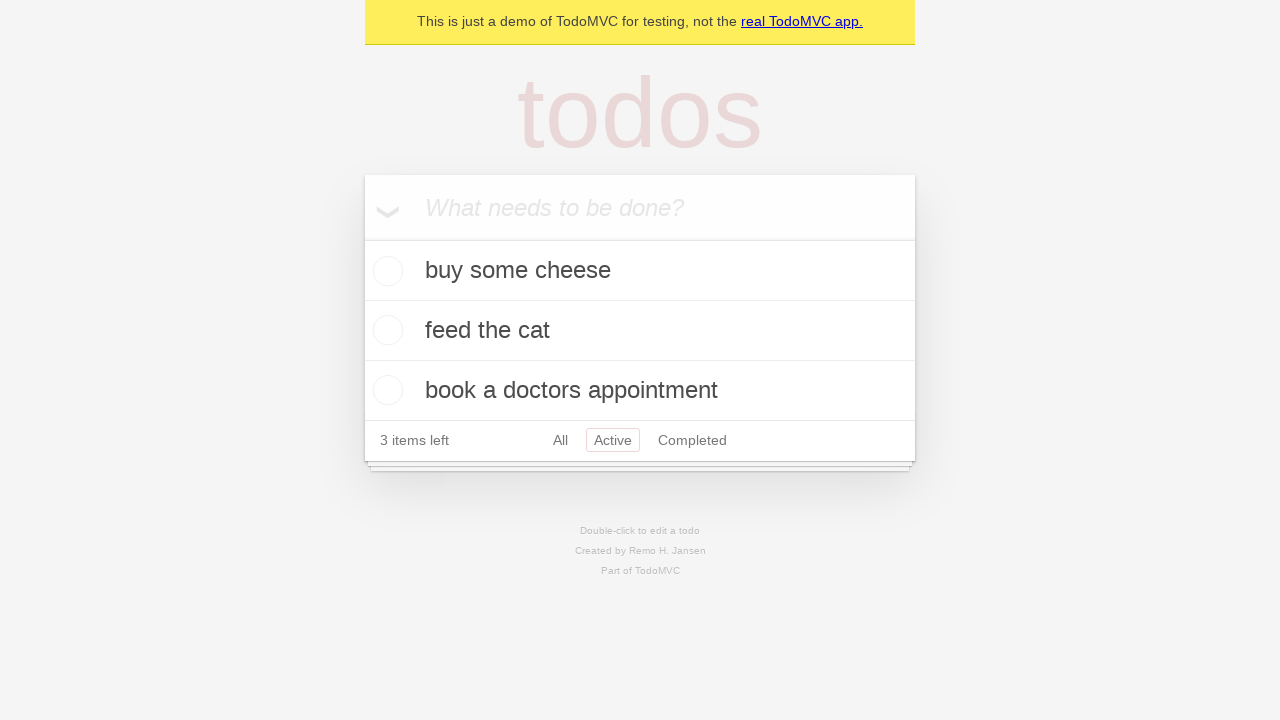

Clicked Completed filter link to verify highlight changes at (692, 440) on internal:role=link[name="Completed"i]
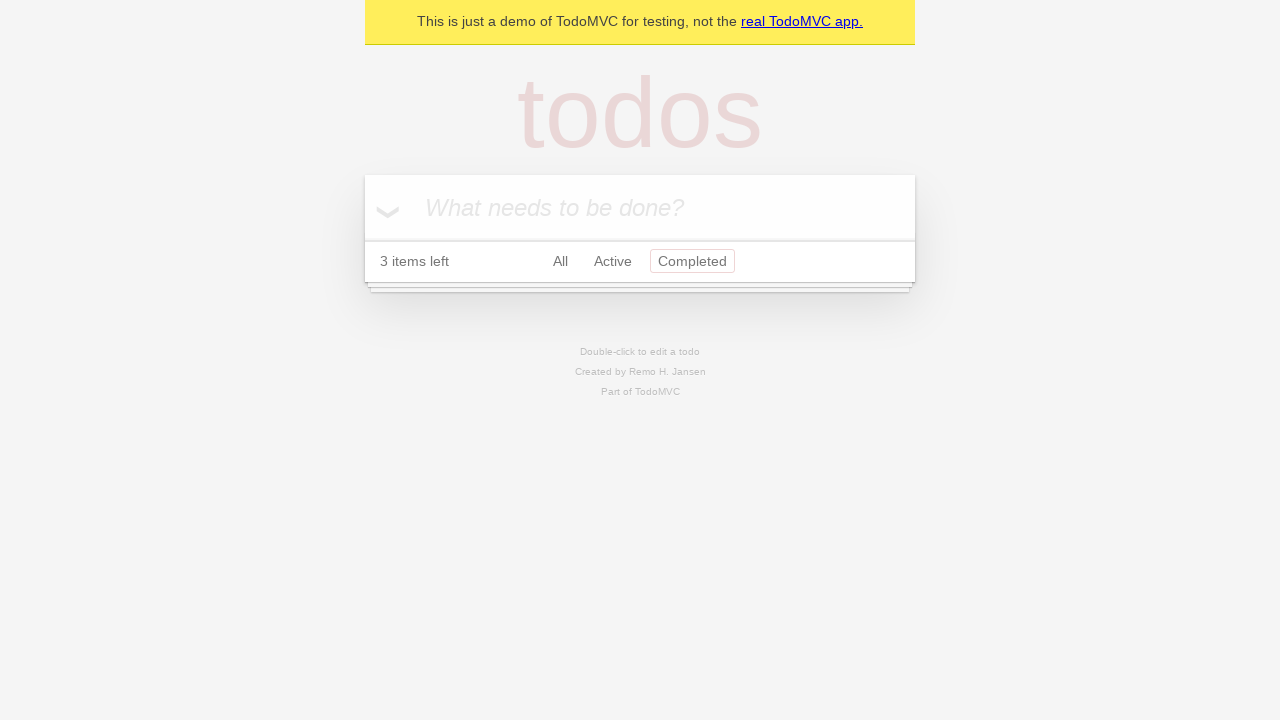

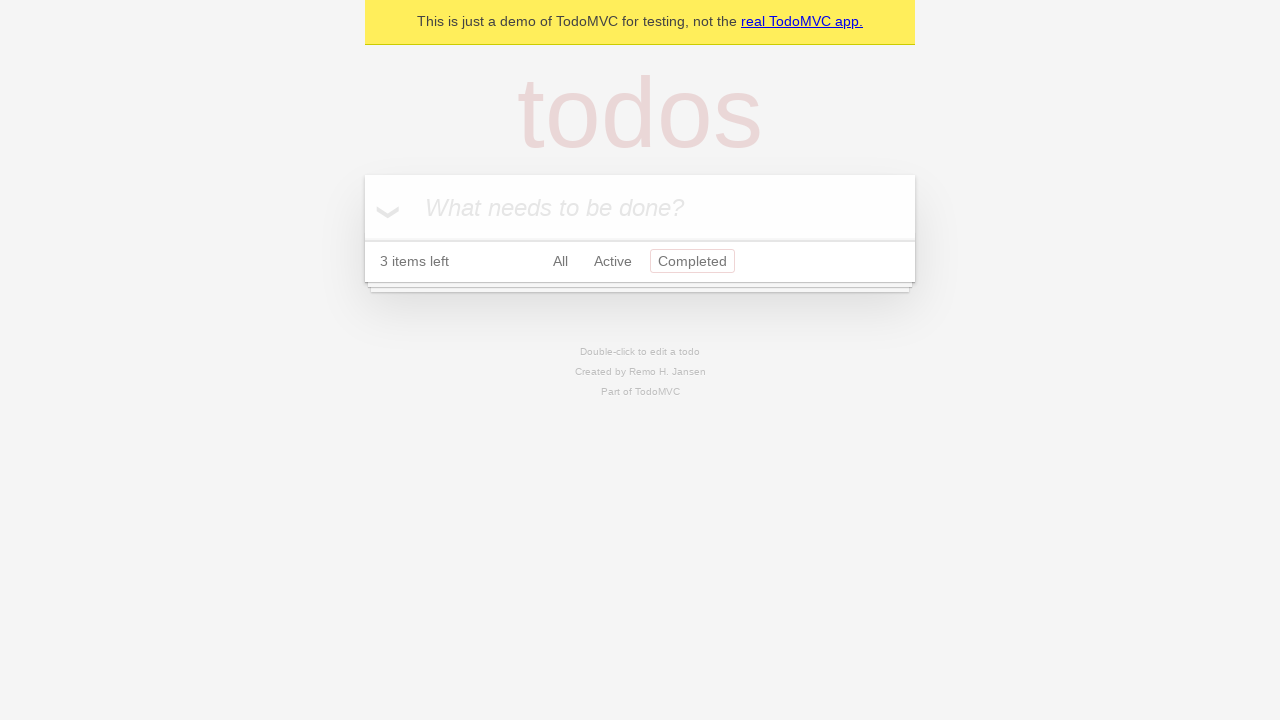